Tests input field functionality by finding element by class name, entering text, submitting, and verifying the result

Starting URL: https://www.qa-practice.com/elements/input/simple

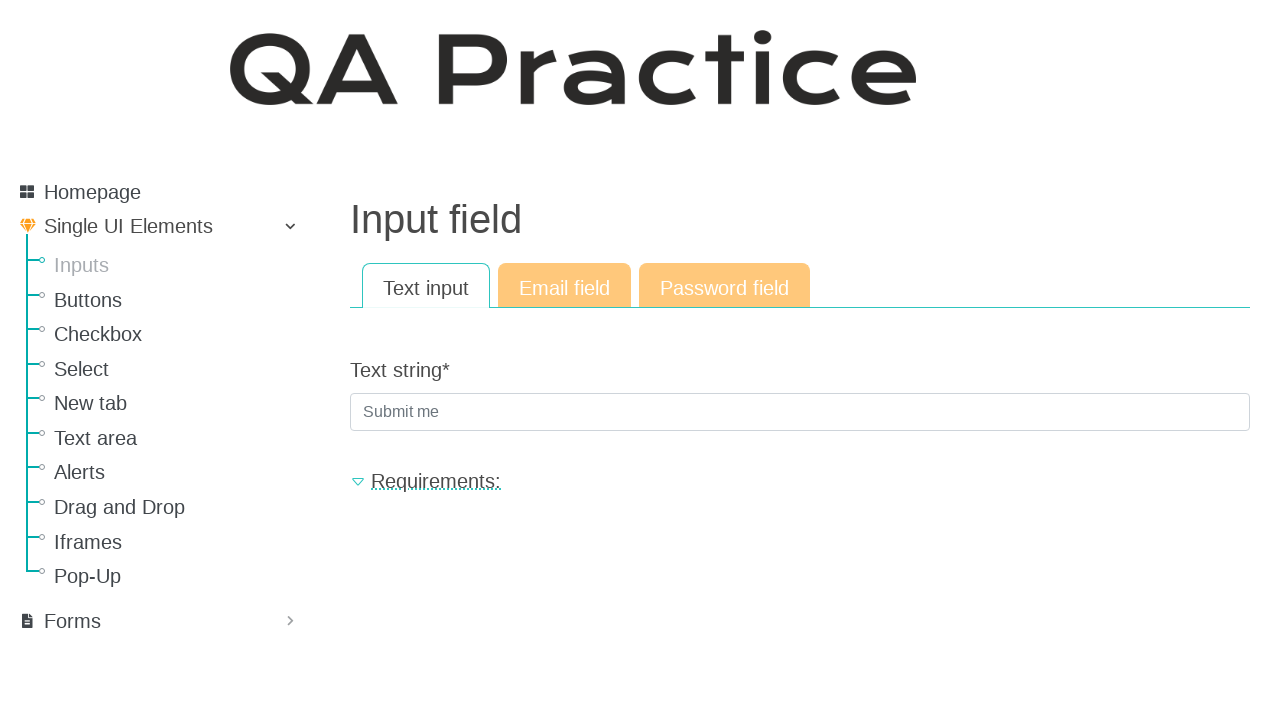

Filled input field with 'Hello' using class name selector on .textinput.textInput.form-control
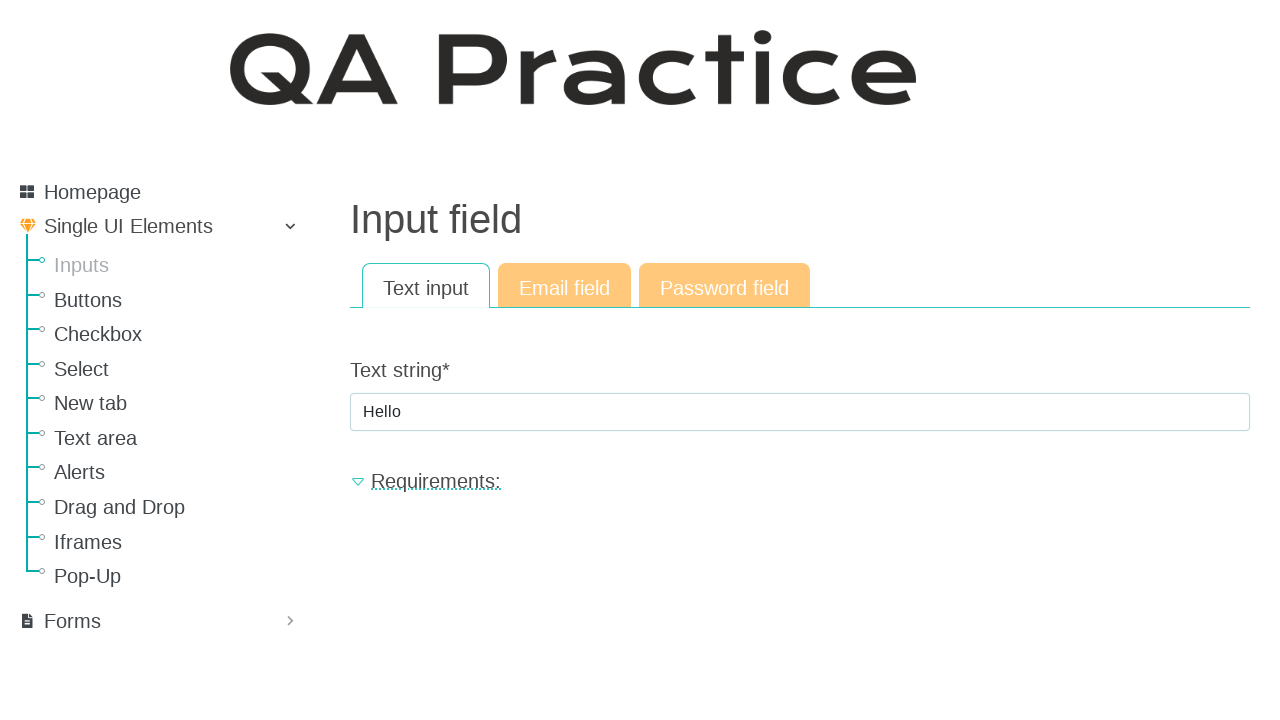

Pressed Enter to submit the form on .textinput.textInput.form-control
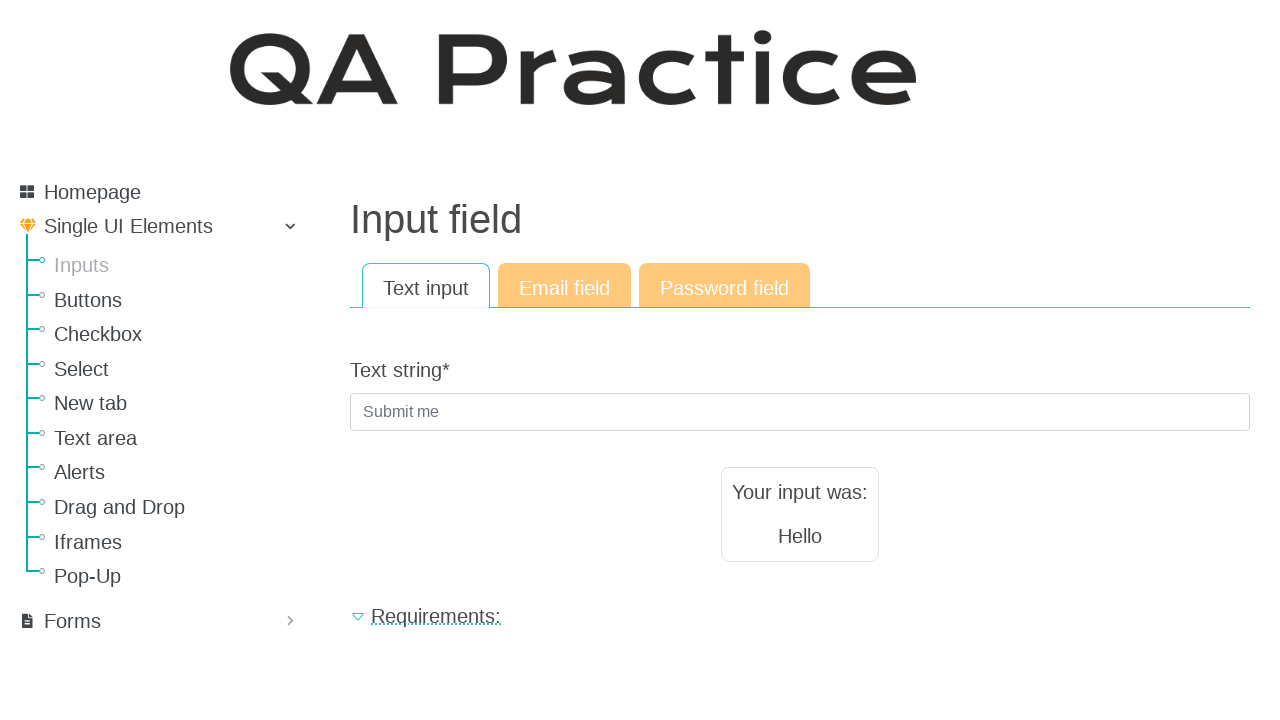

Result text element loaded
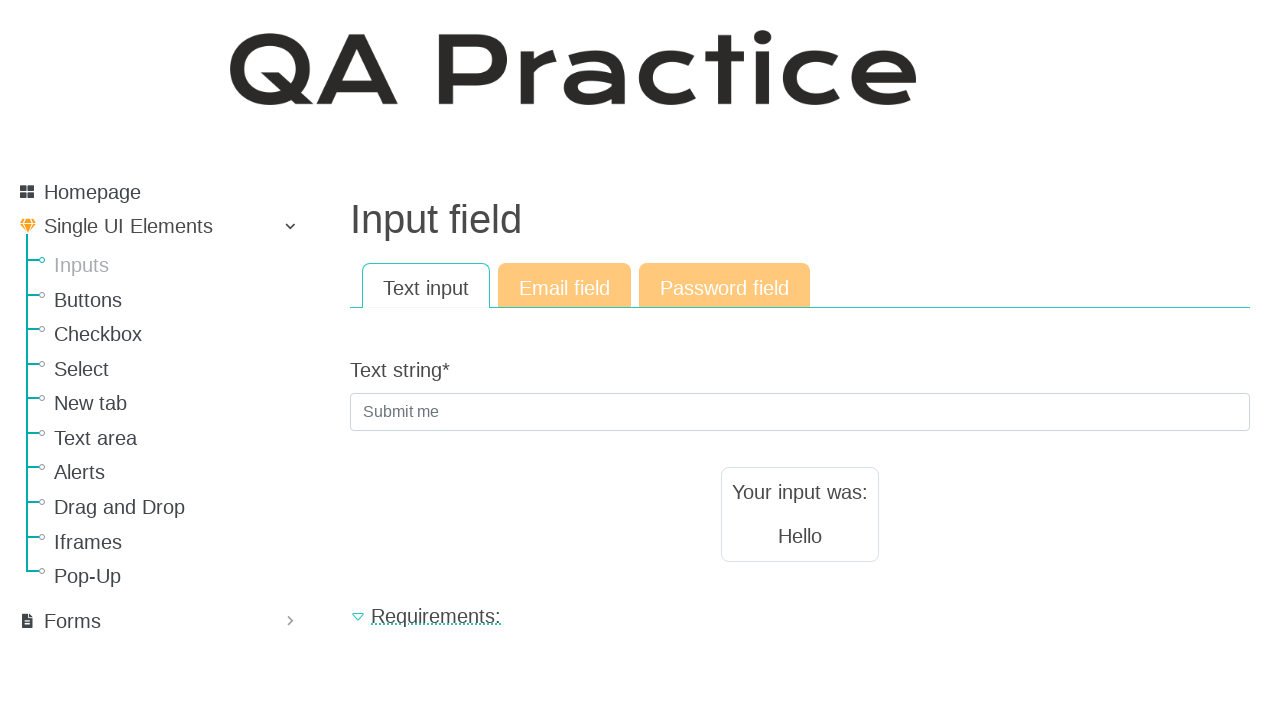

Retrieved result text content
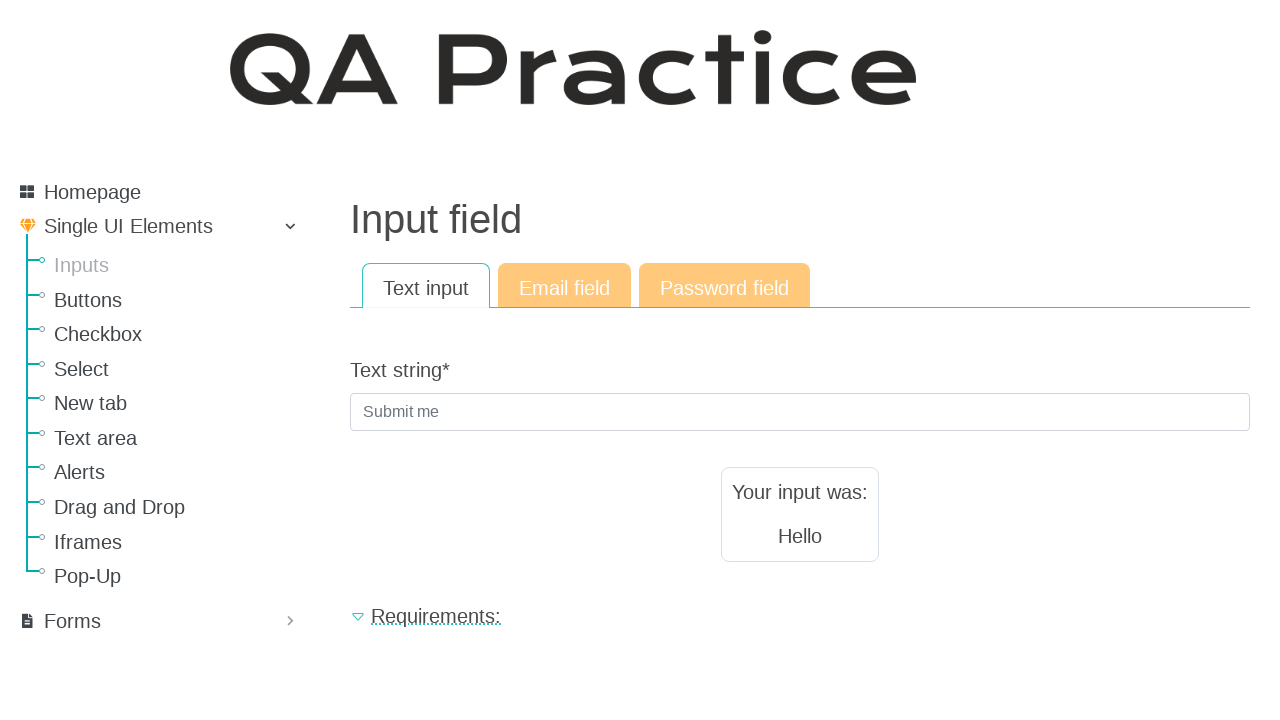

Verified result text equals 'Hello'
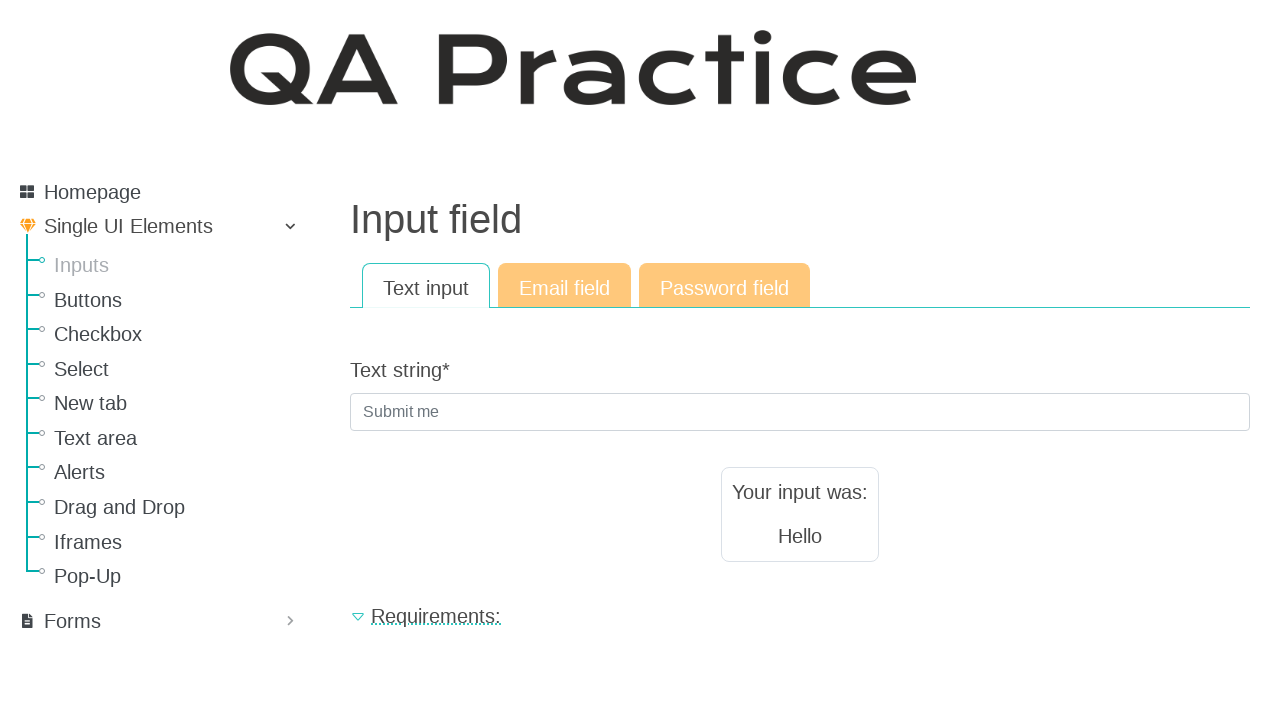

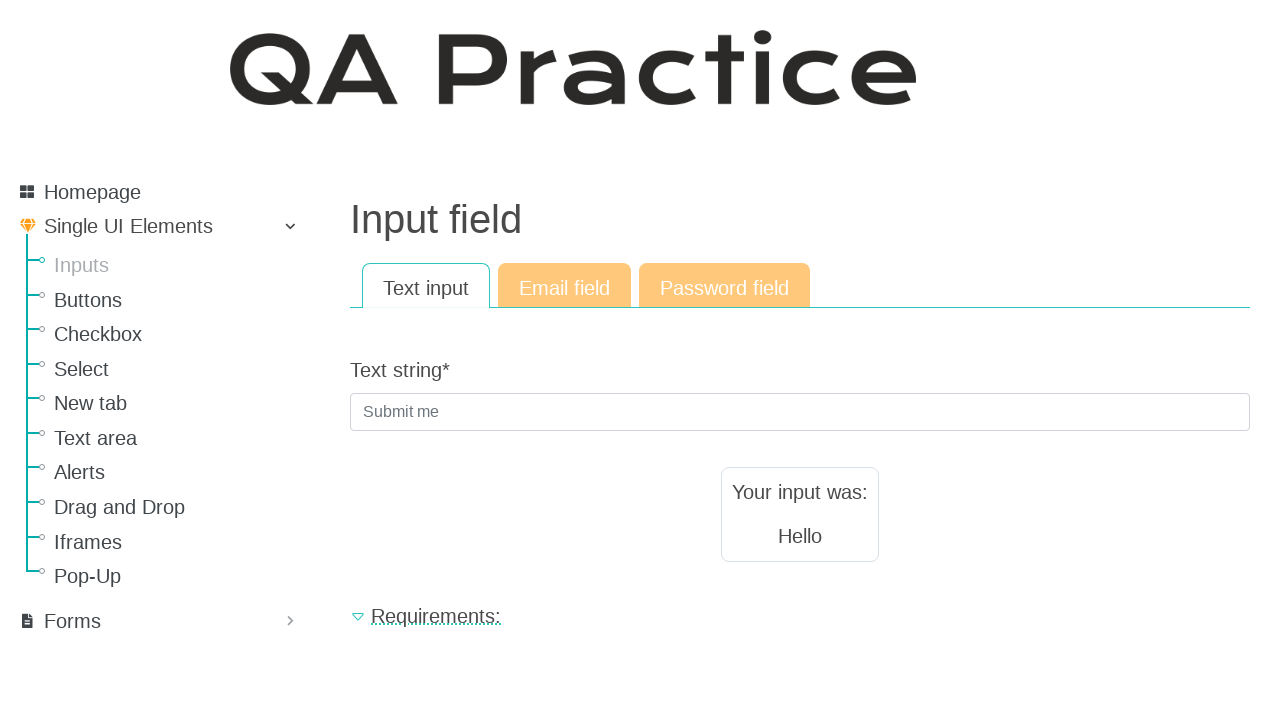